Navigates to the Investing.com USD-BRL currency exchange page and waits for the exchange rate value to be displayed.

Starting URL: https://br.investing.com/currencies/usd-brl

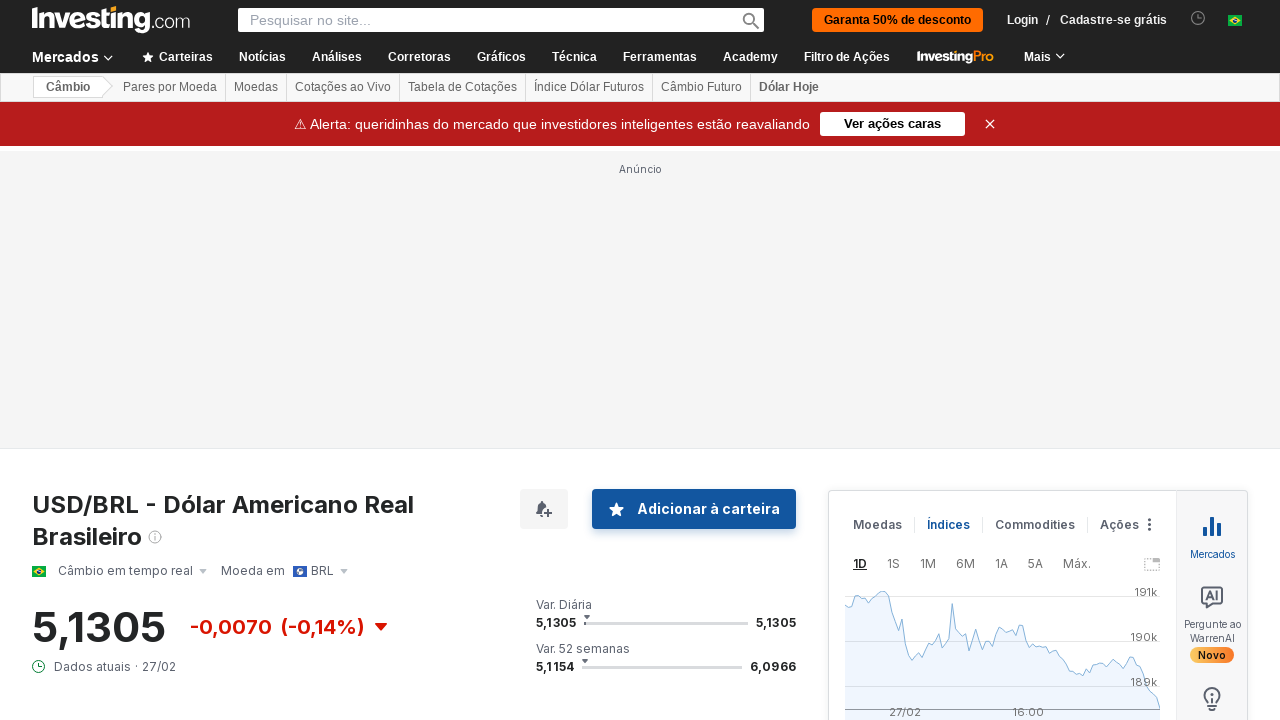

Navigated to Investing.com USD-BRL currency exchange page
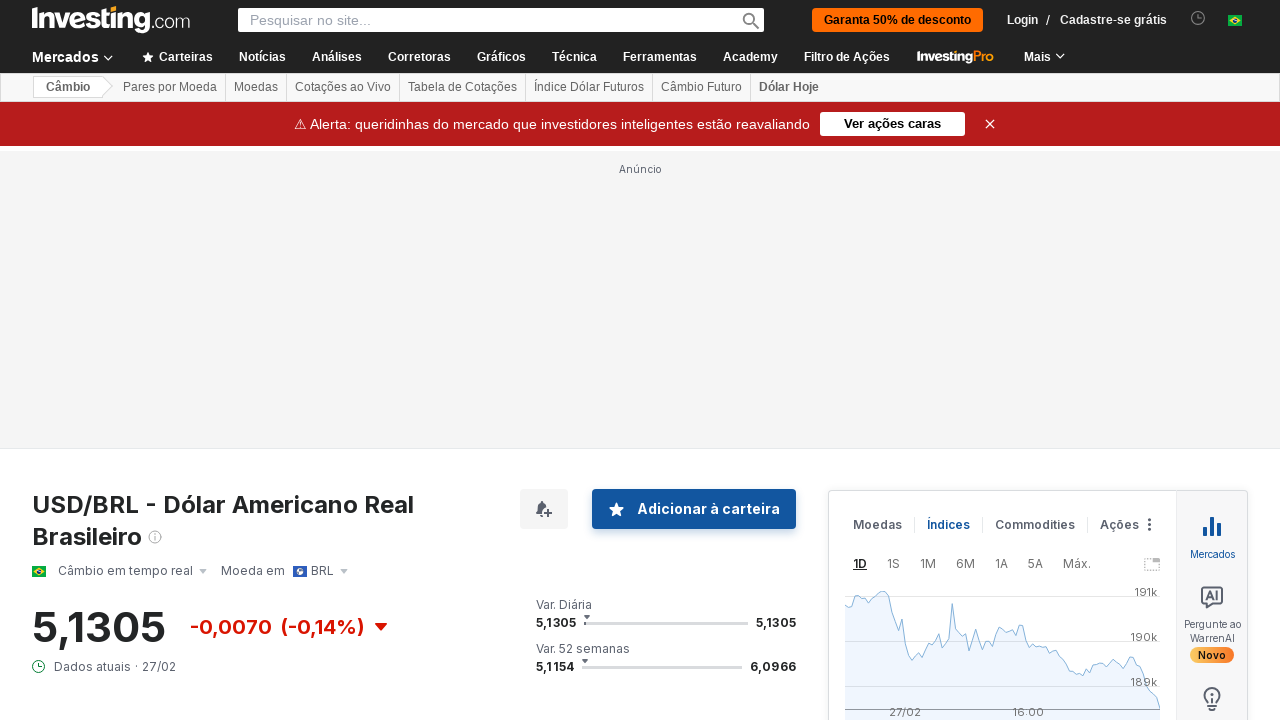

Exchange rate container became visible
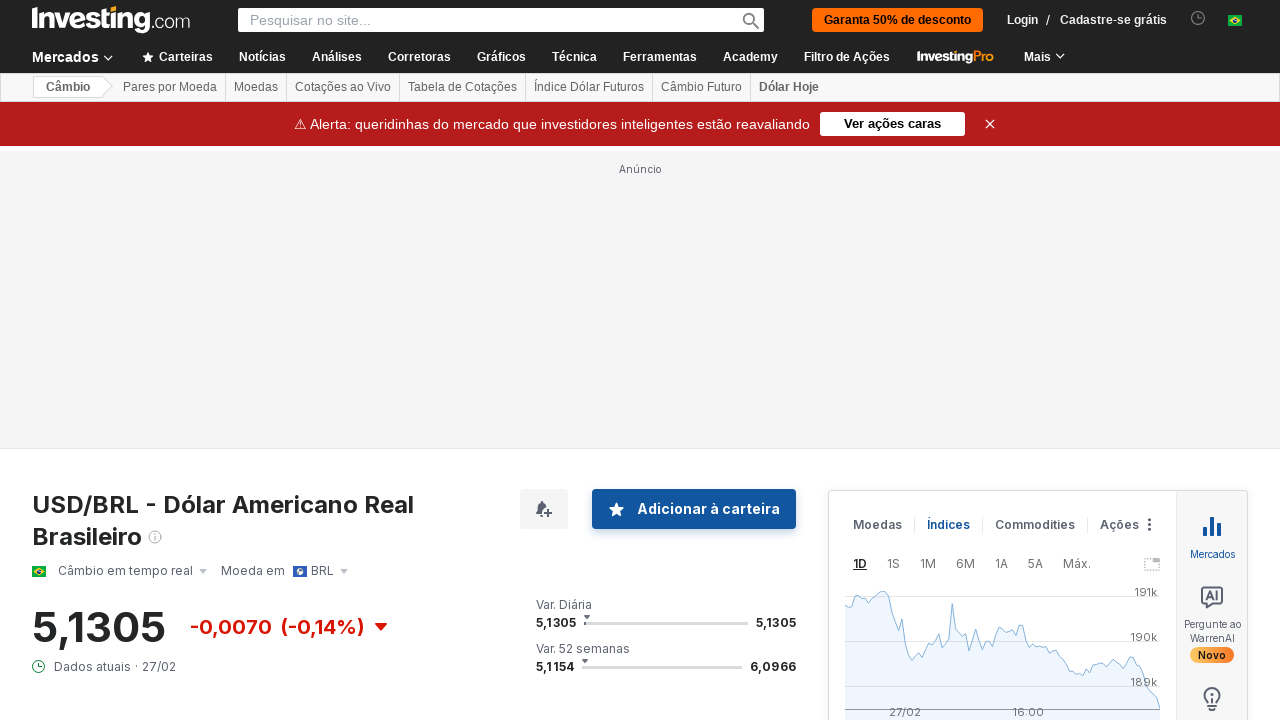

Exchange rate value element loaded successfully
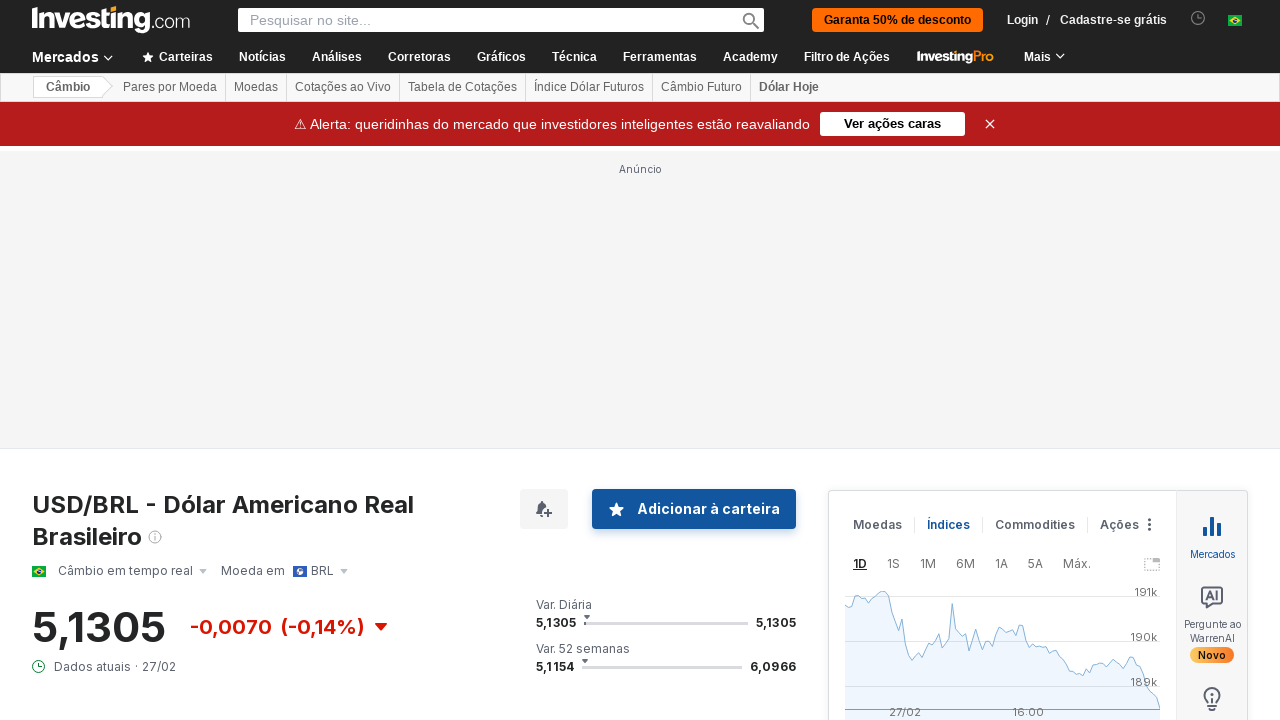

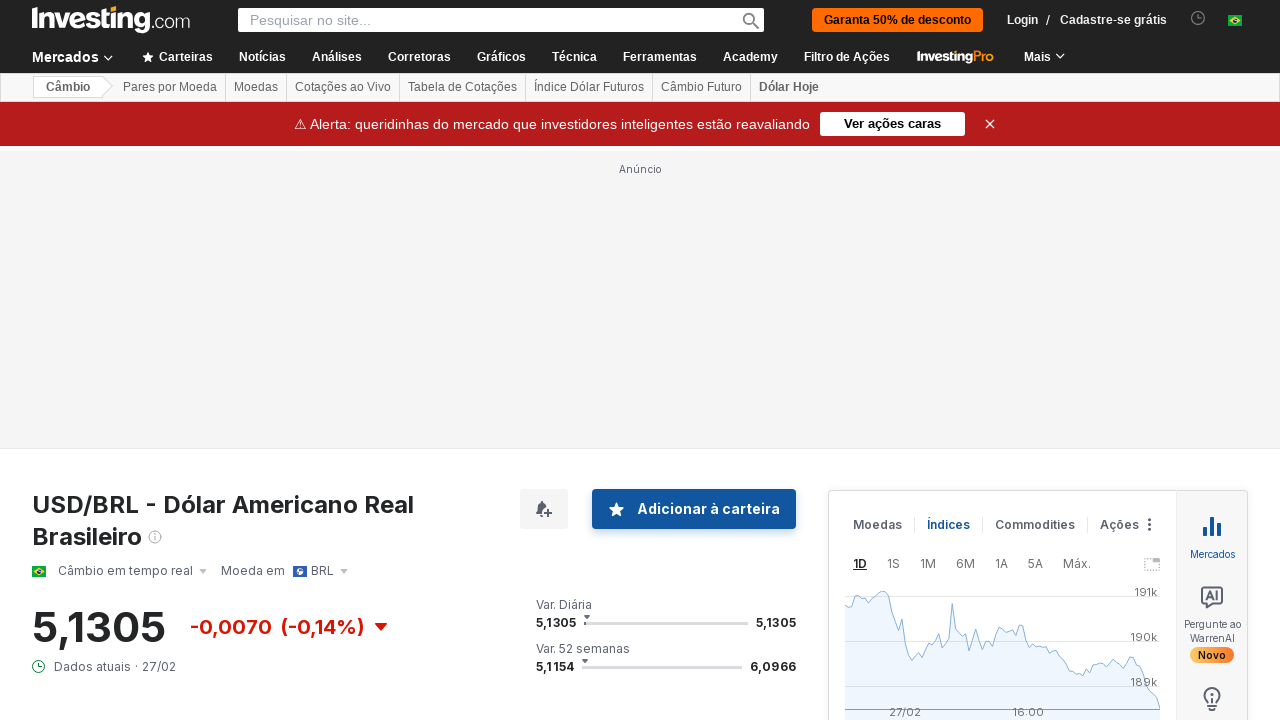